Tests handling of JavaScript prompt/modal alert by clicking on the modal alert tab, triggering a prompt box, entering text, accepting it, and verifying the result message

Starting URL: http://demo.automationtesting.in/Alerts.html

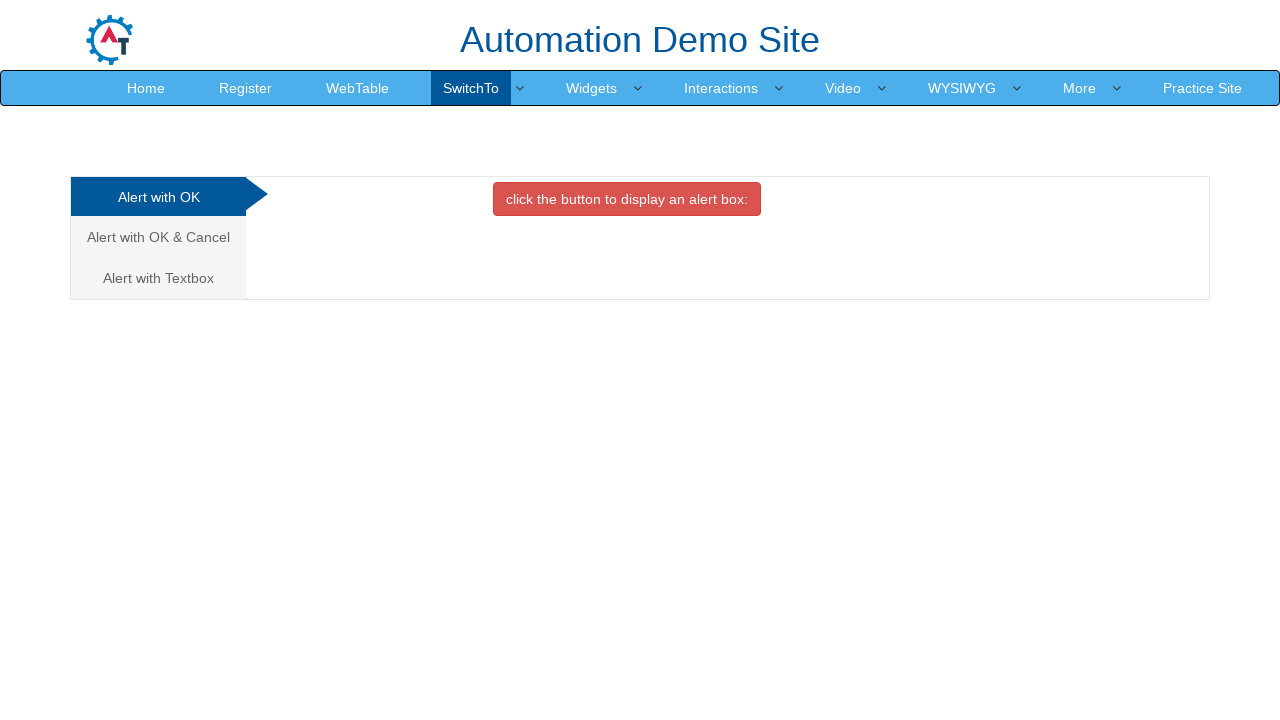

Clicked on the Modal Alert tab (Textbox tab) at (158, 278) on a[href='#Textbox']
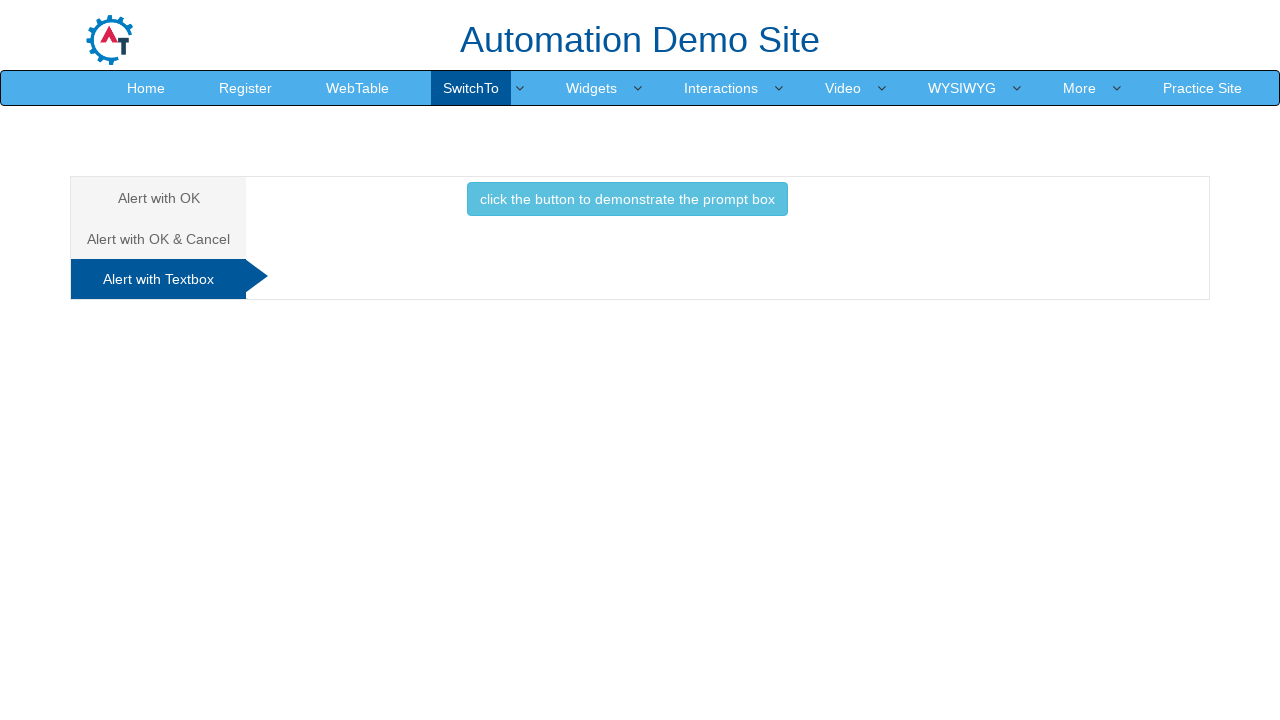

Clicked button to demonstrate the prompt box at (627, 199) on xpath=//button[contains(text(),'demonstrate the prompt box')]
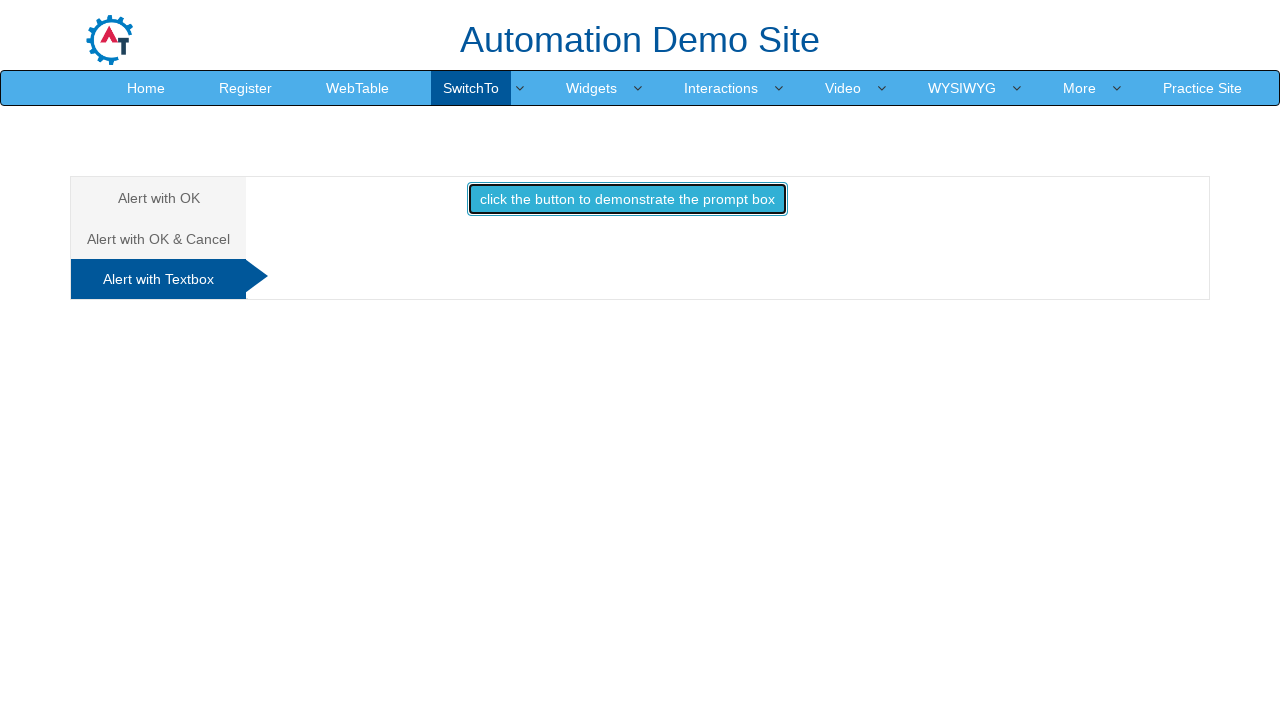

Registered dialog handler to accept prompts with text 'Ron'
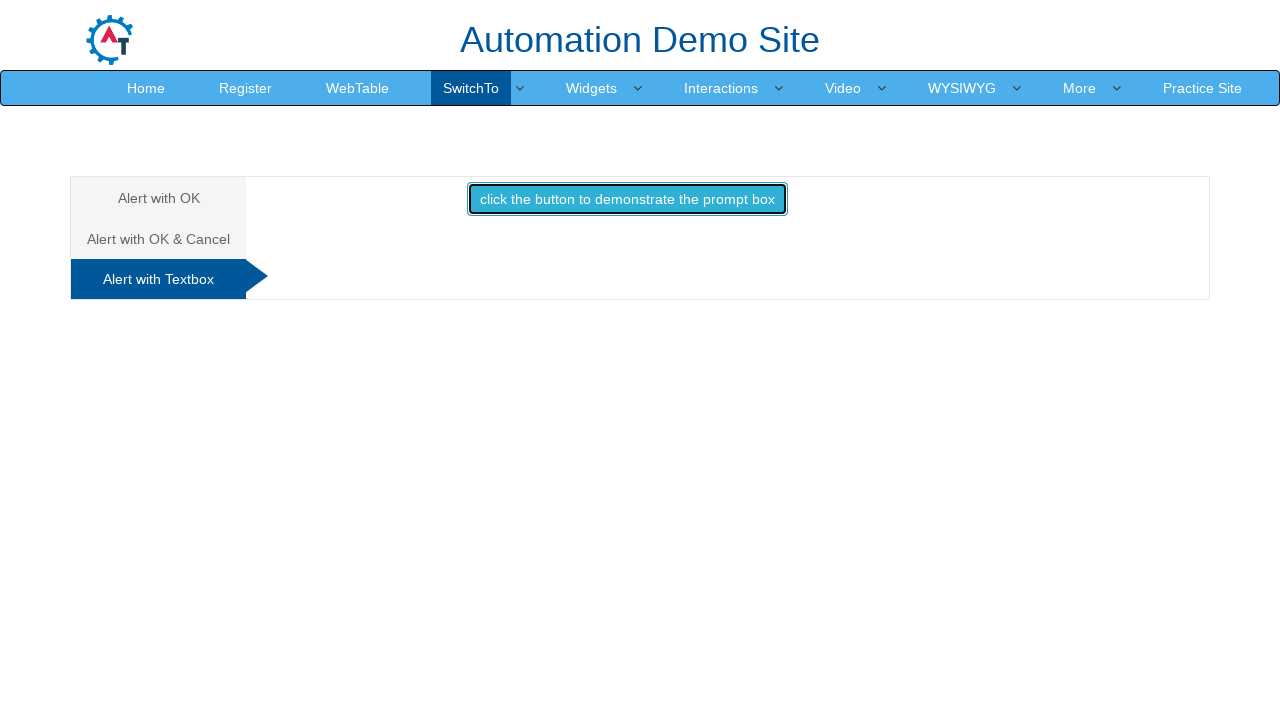

Clicked button to trigger the prompt dialog with handler attached at (627, 199) on xpath=//button[contains(text(),'demonstrate the prompt box')]
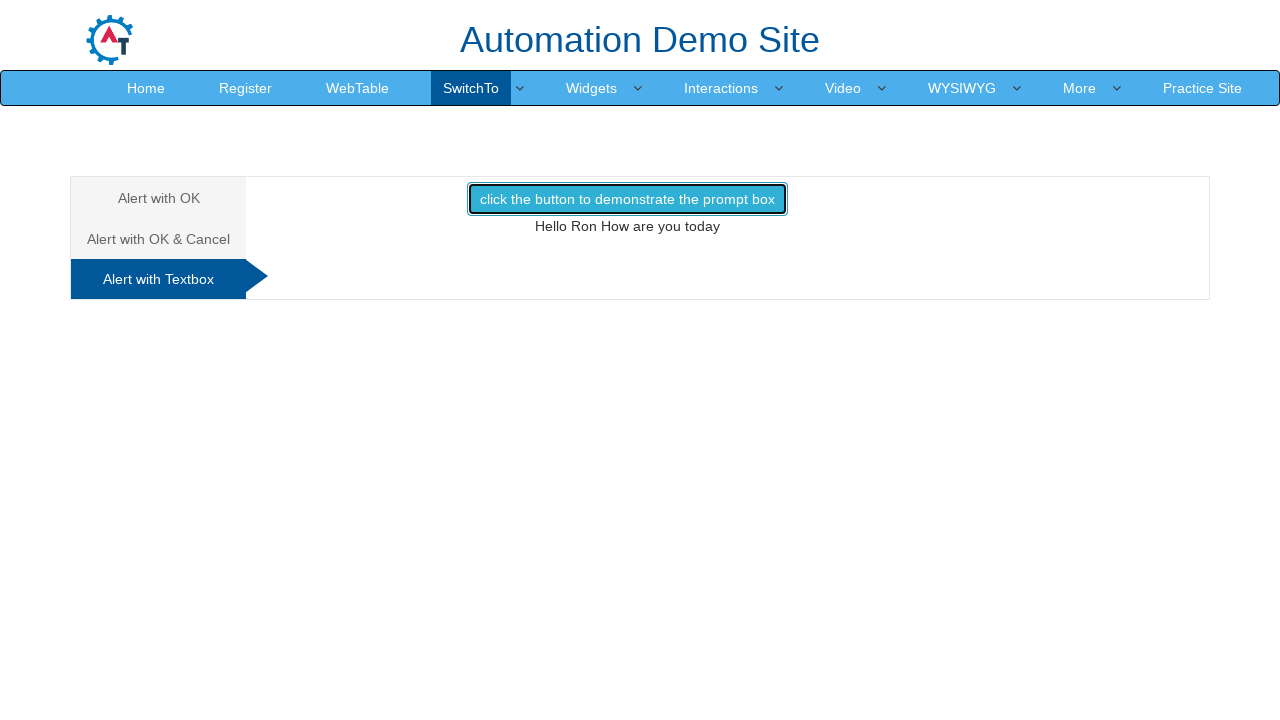

Result message appeared on the page
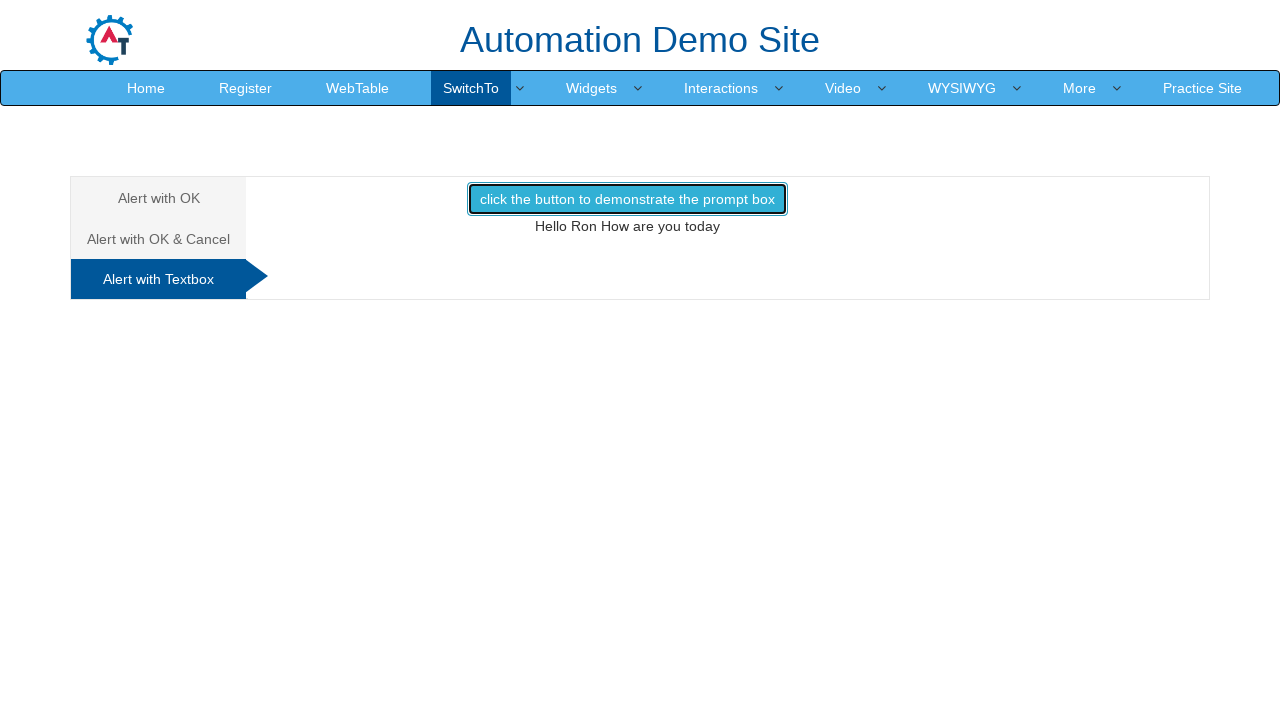

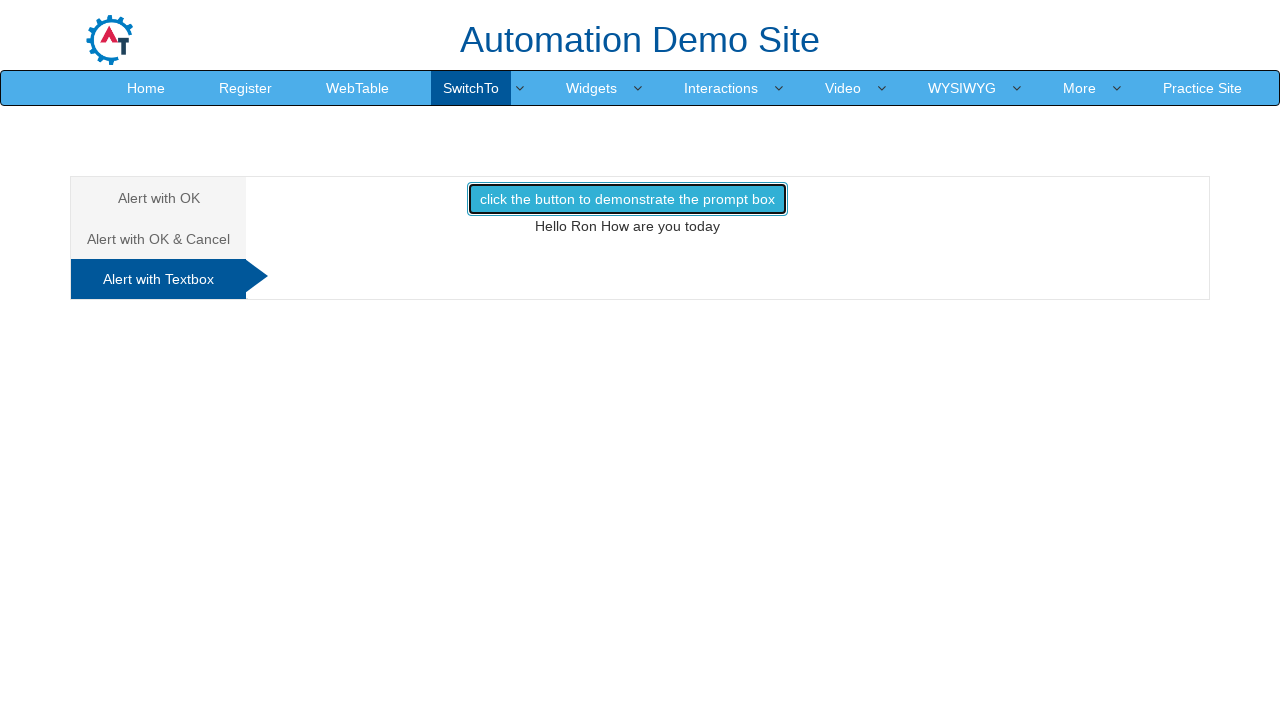